Tests responsive design by checking that the input textarea and Format & Validate button are visible at different viewport sizes (desktop, tablet, and mobile).

Starting URL: https://www.001236.xyz/en/json

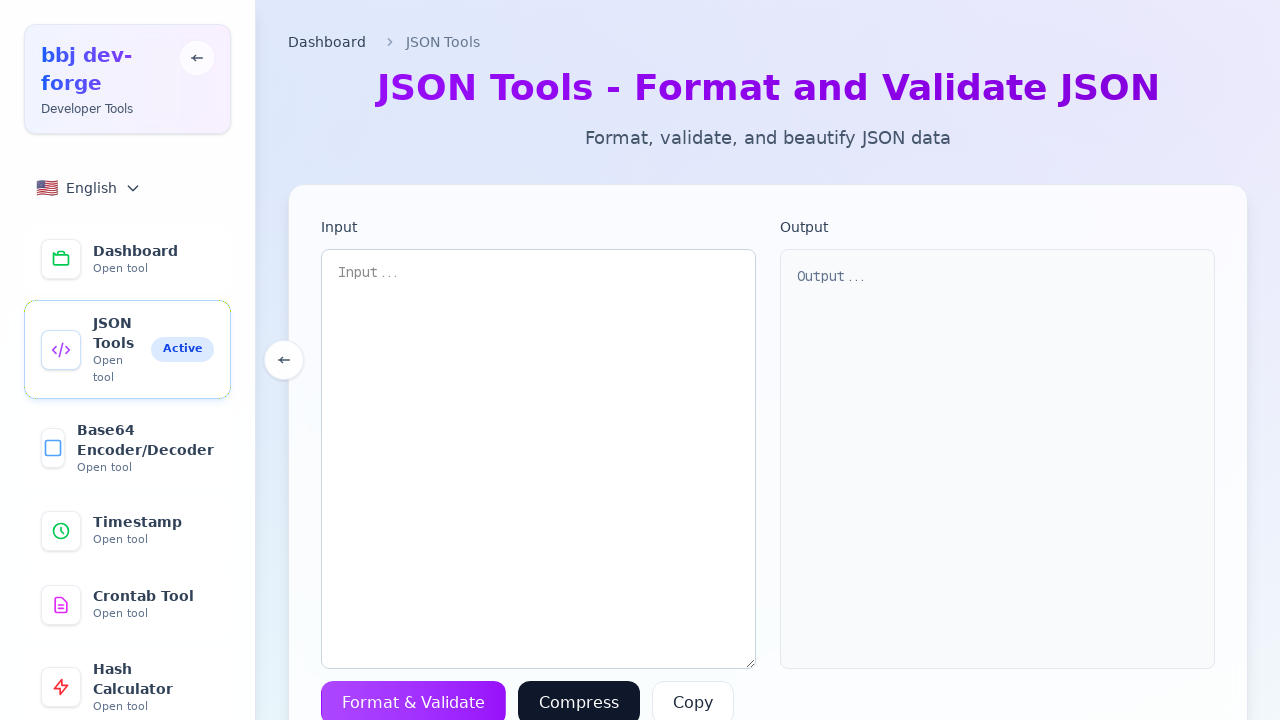

Set viewport size to 1920x1080
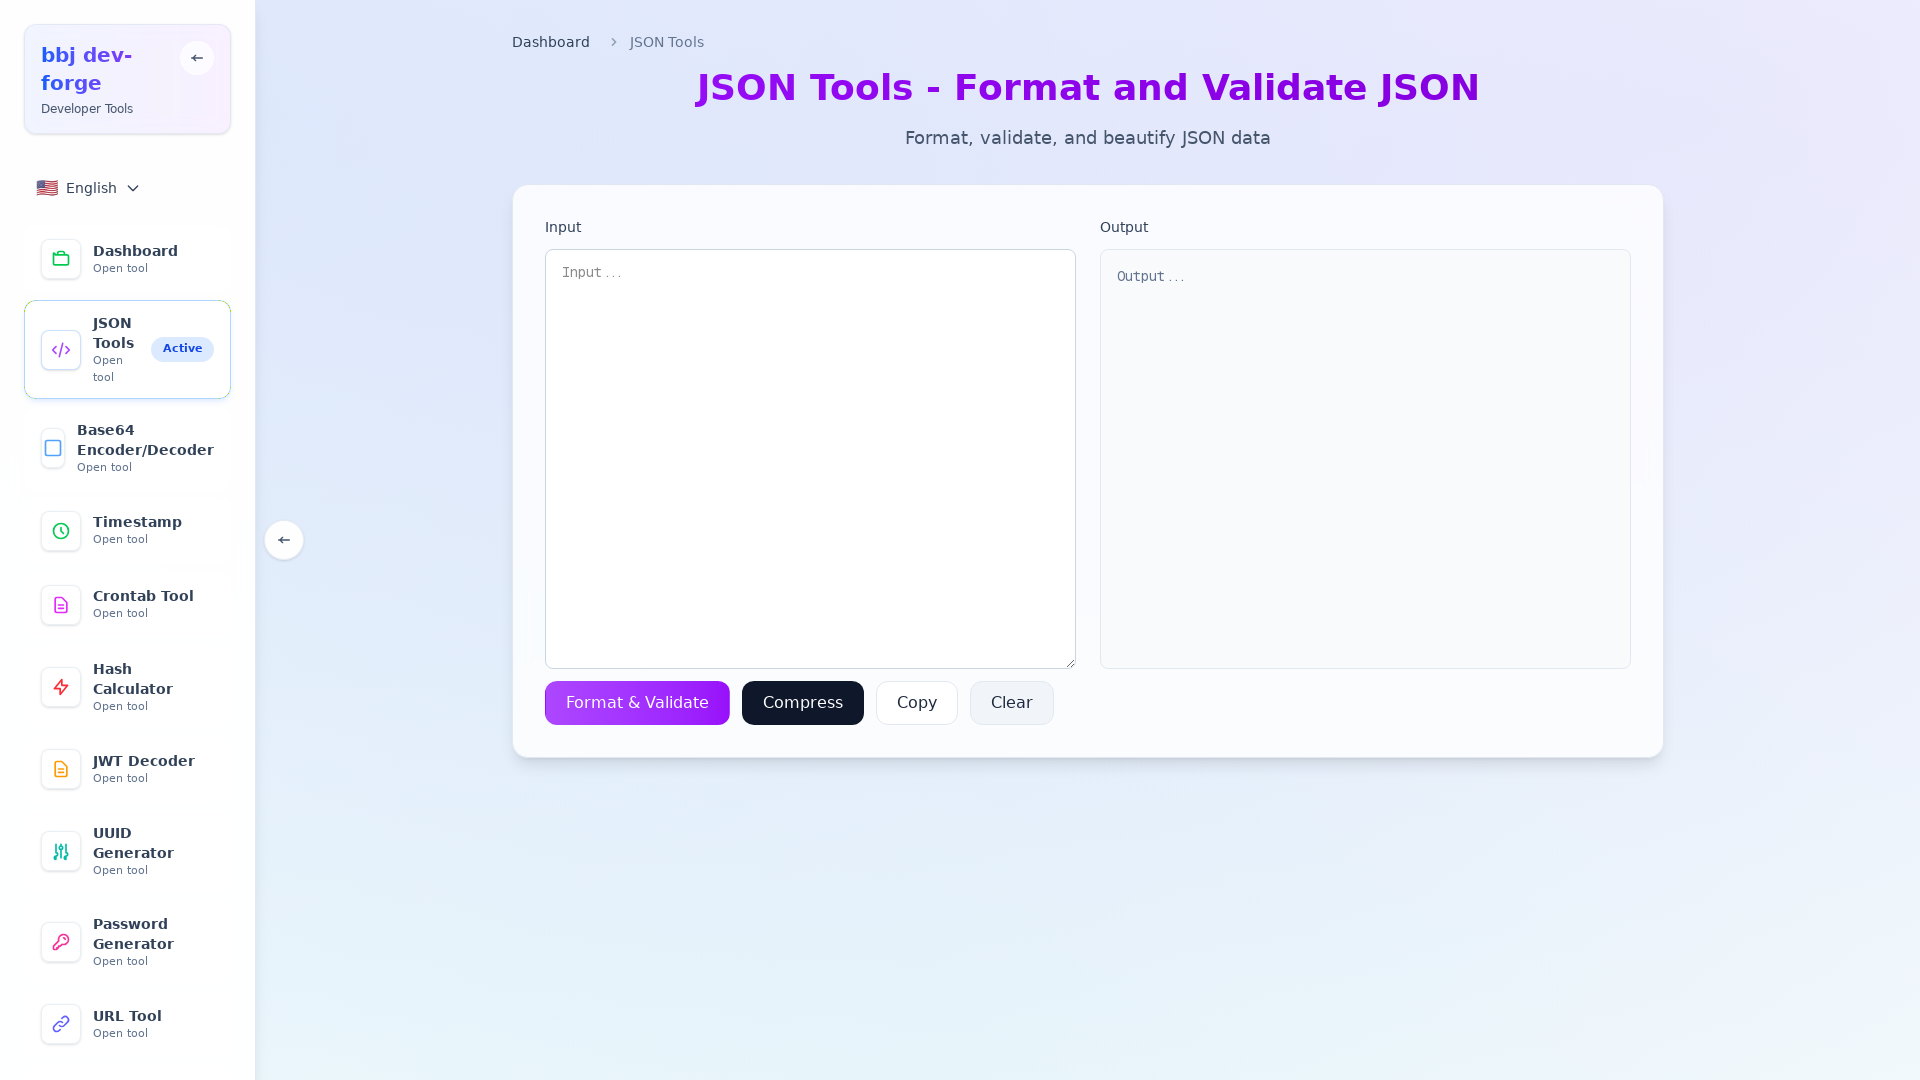

Waited 500ms for layout to stabilize
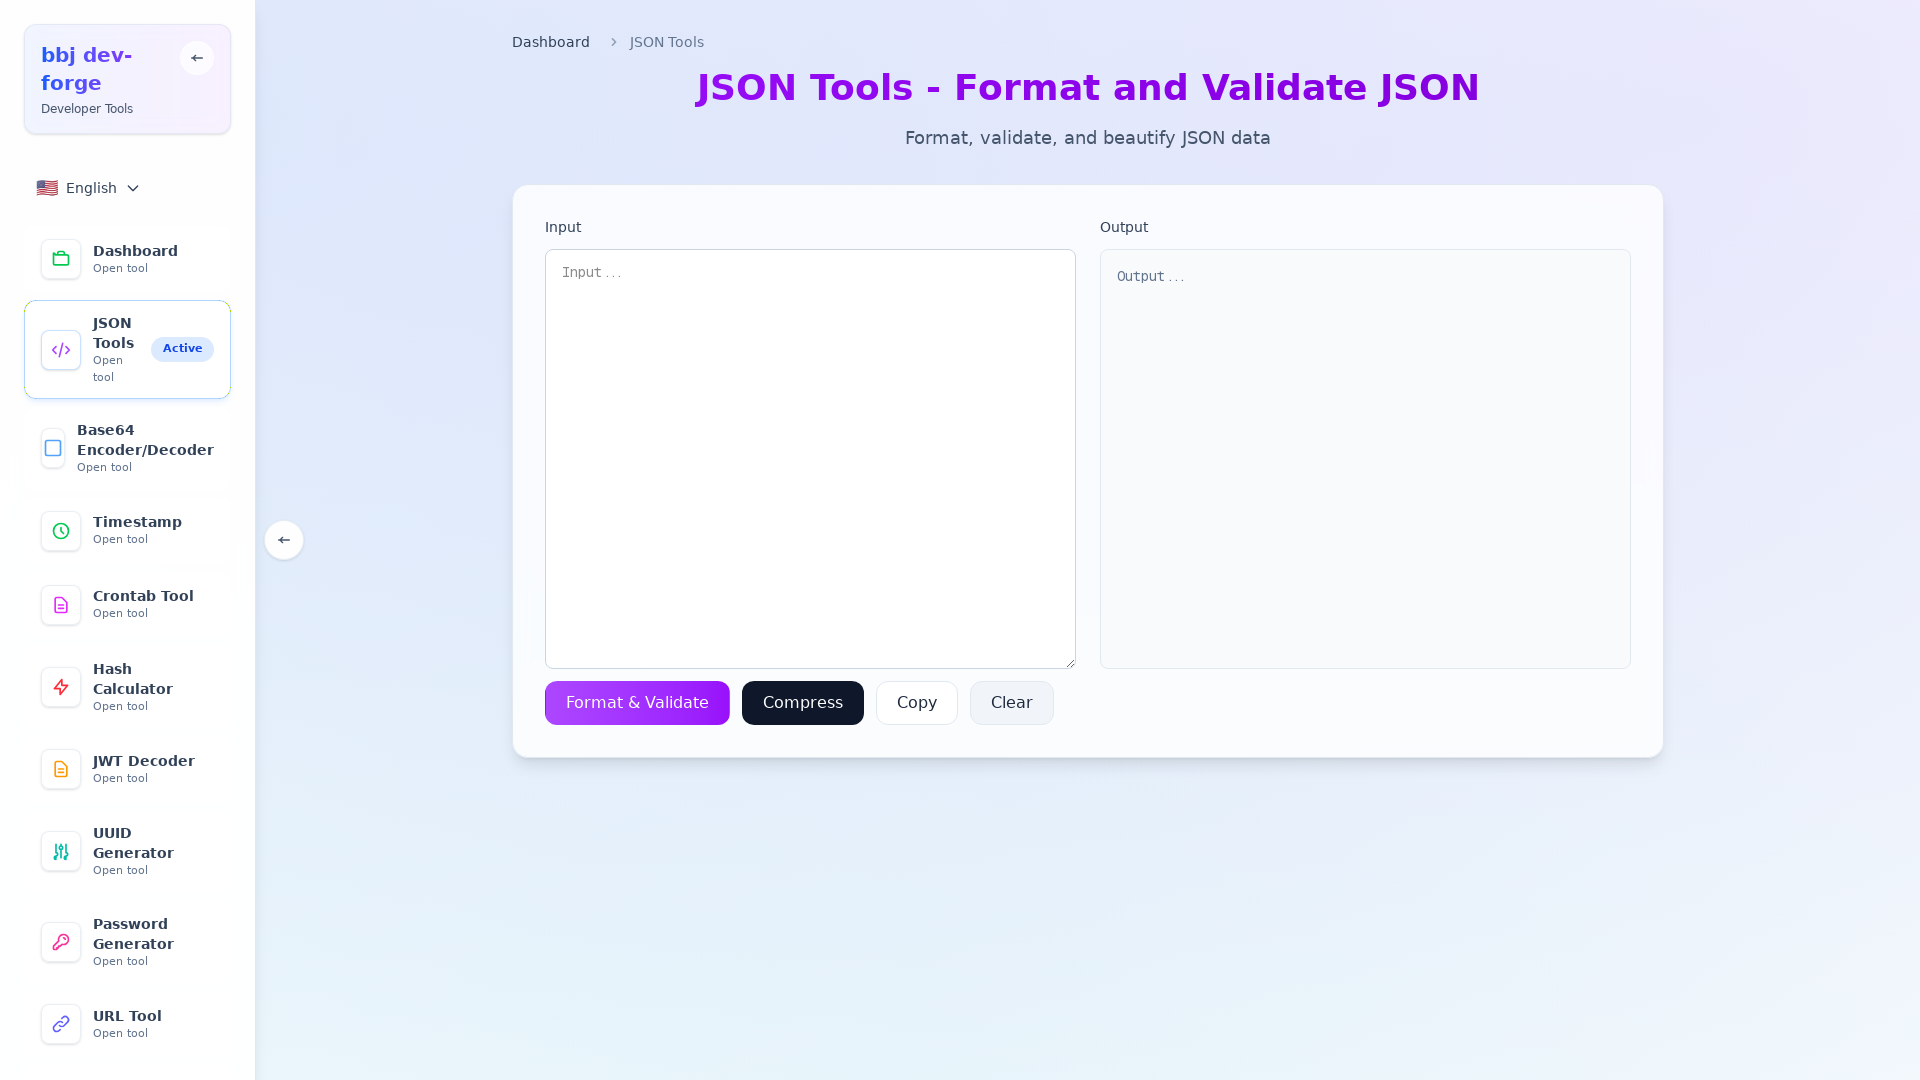

Verified input textarea is visible at 1920x1080
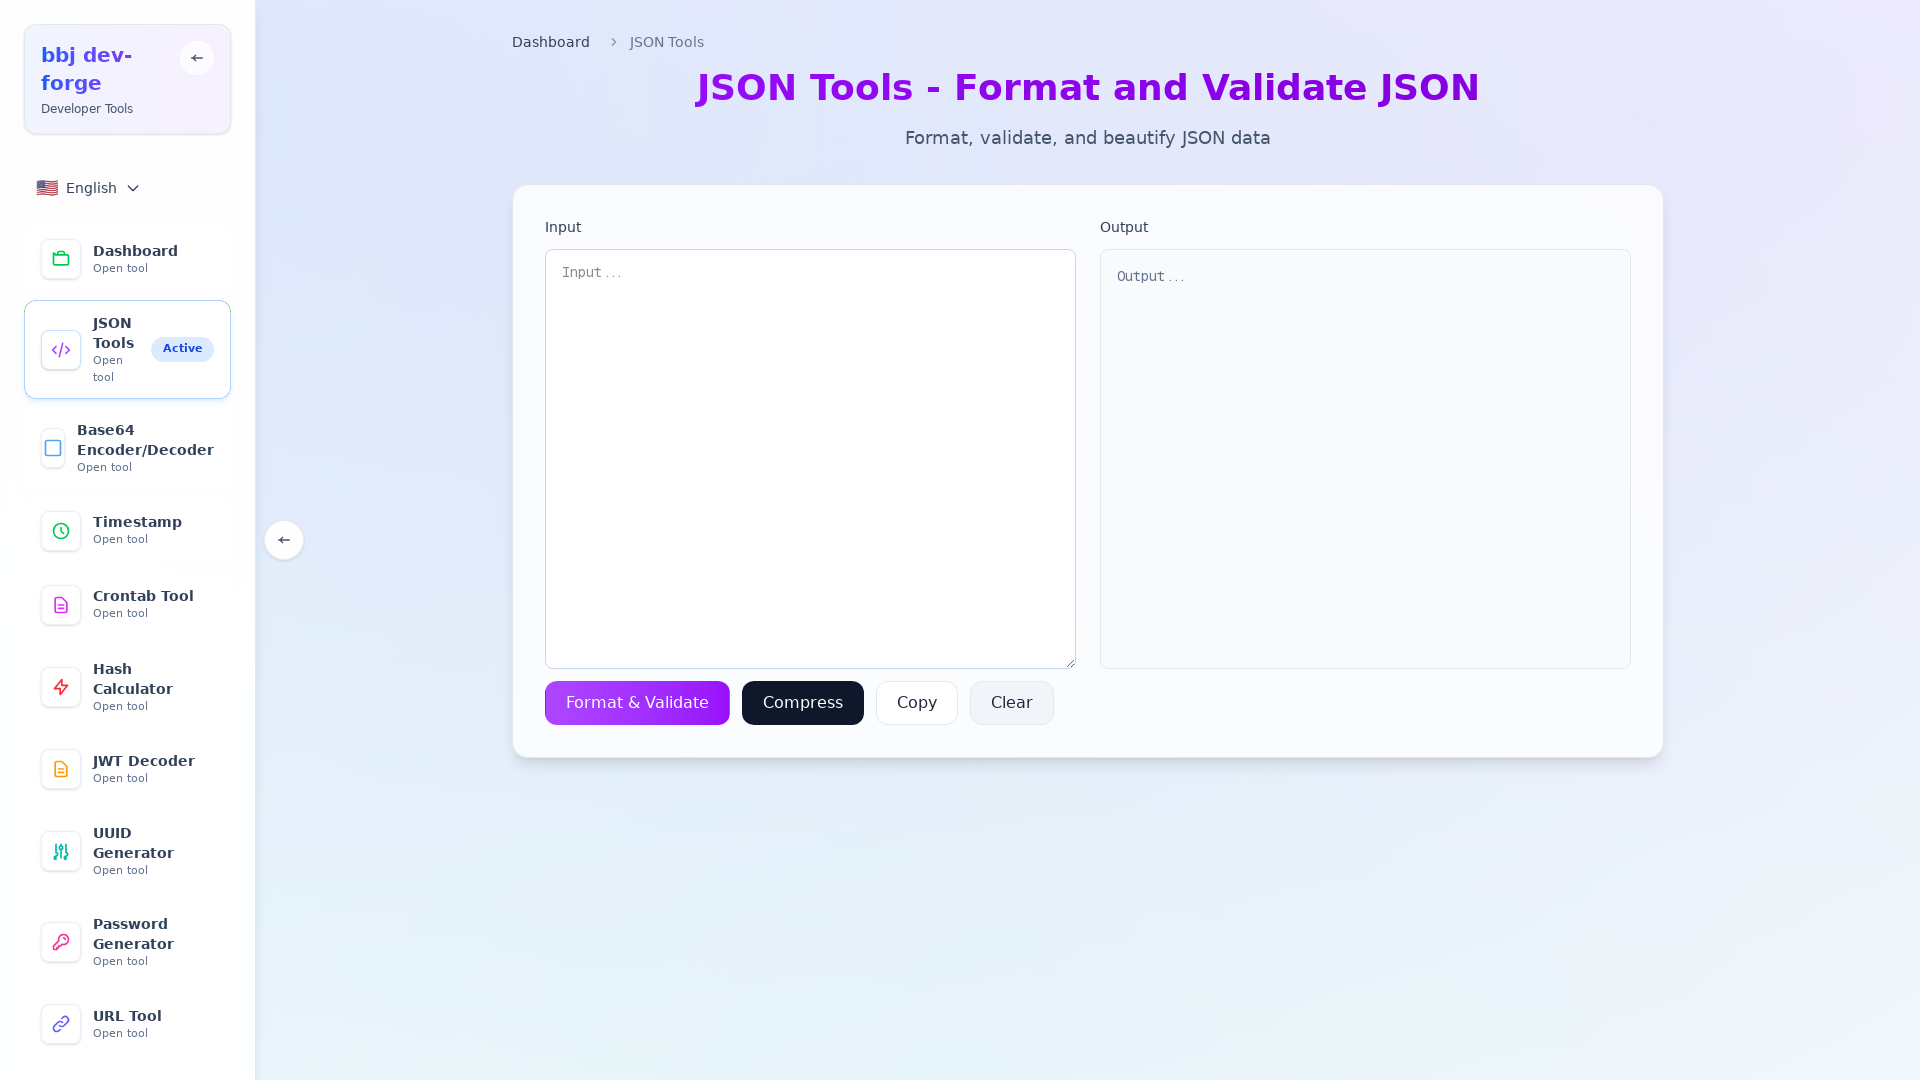

Verified Format & Validate button is visible at 1920x1080
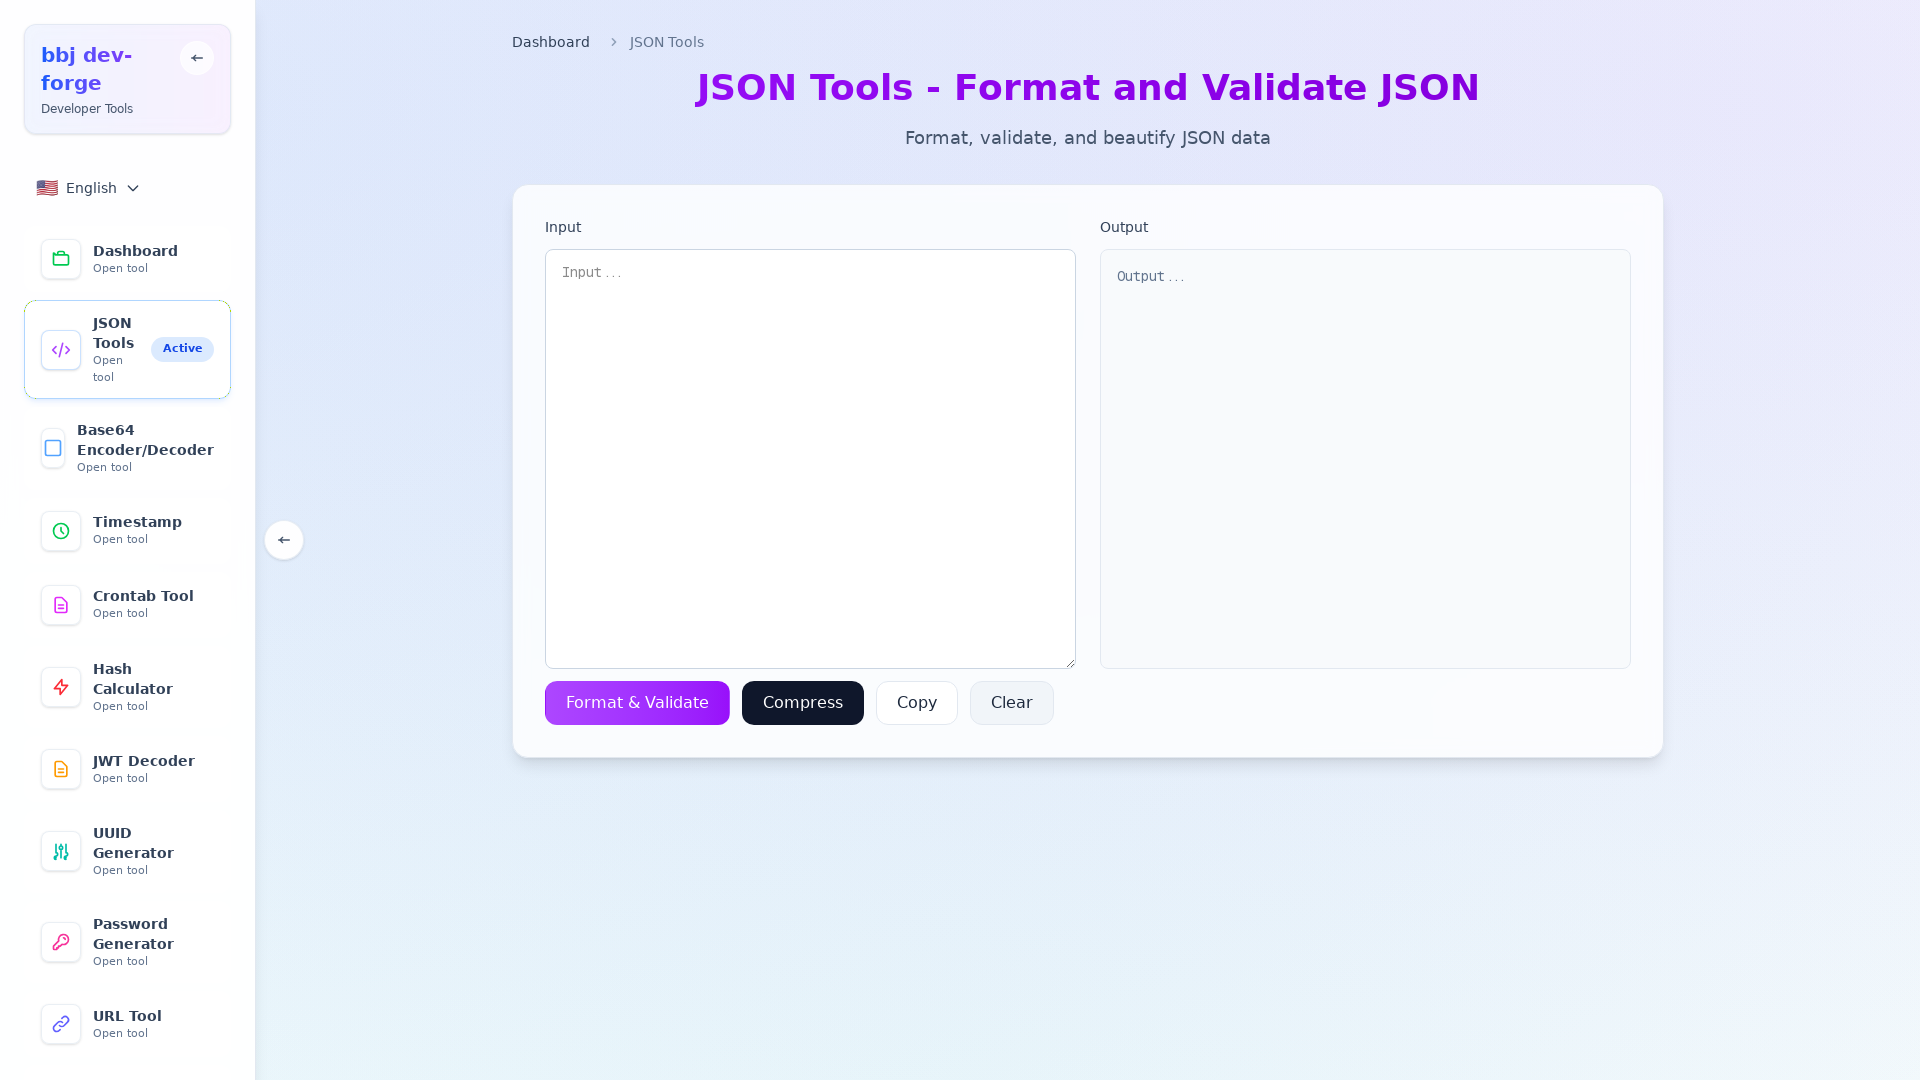

Set viewport size to 768x1024
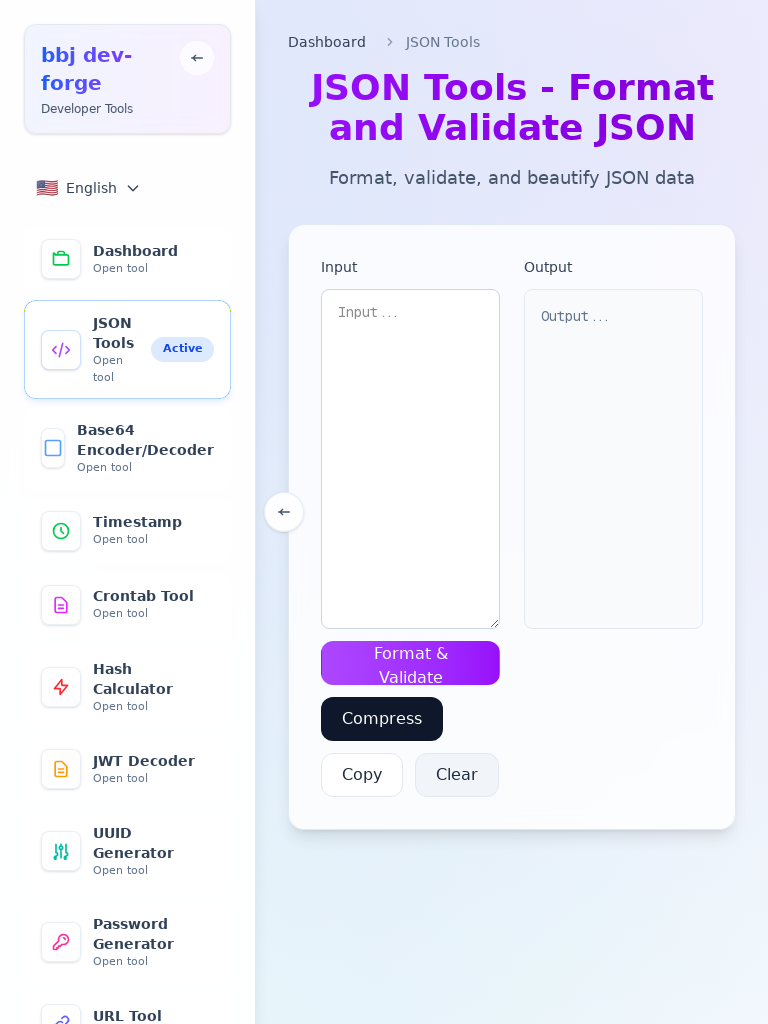

Waited 500ms for layout to stabilize
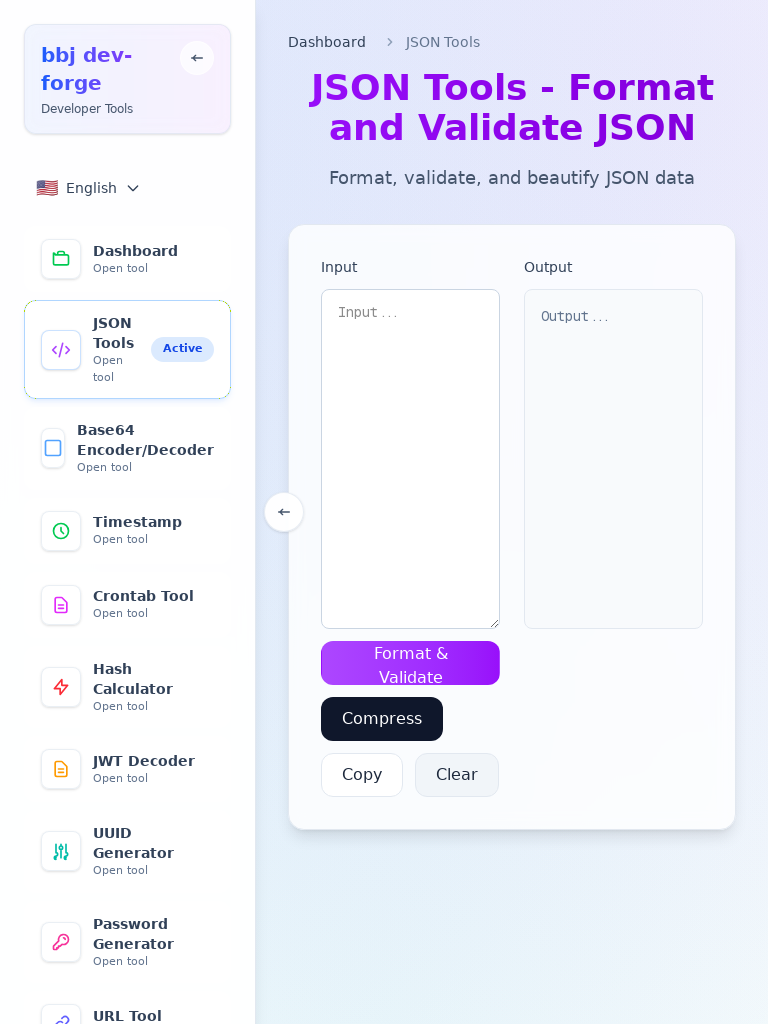

Verified input textarea is visible at 768x1024
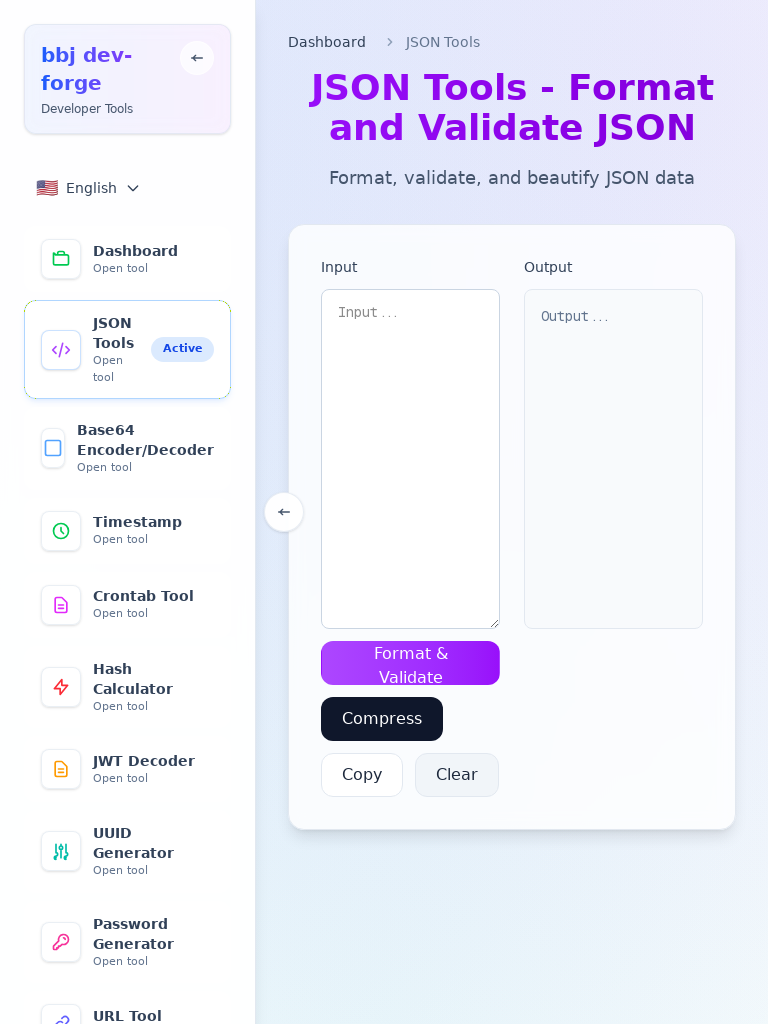

Verified Format & Validate button is visible at 768x1024
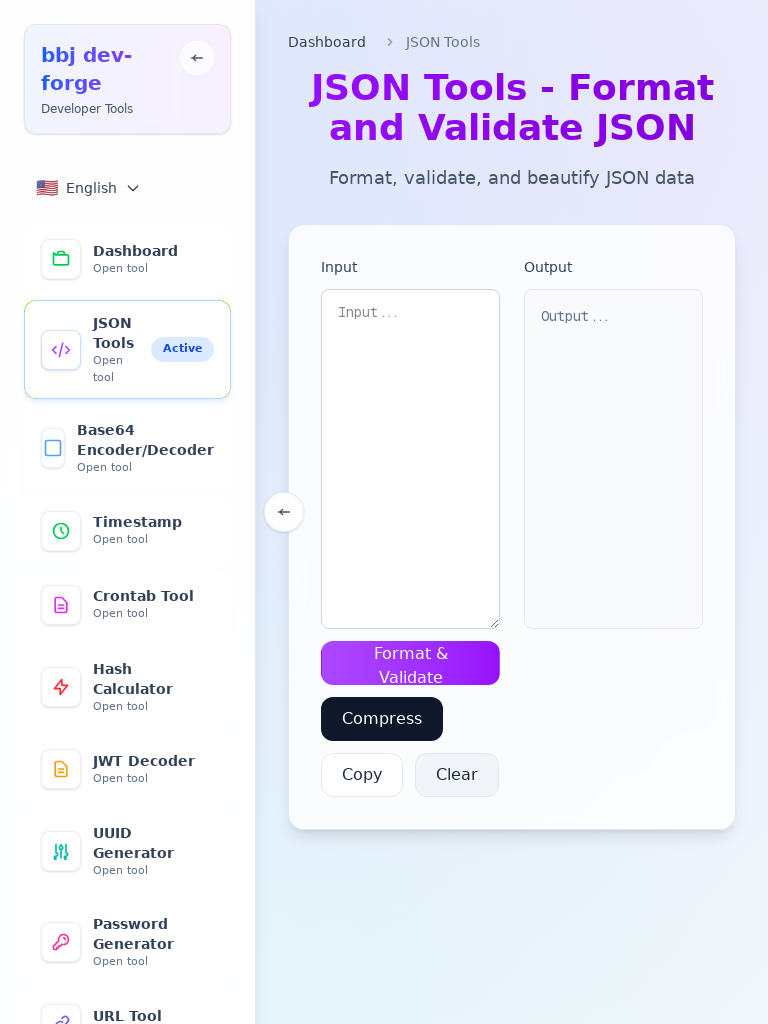

Set viewport size to 375x667
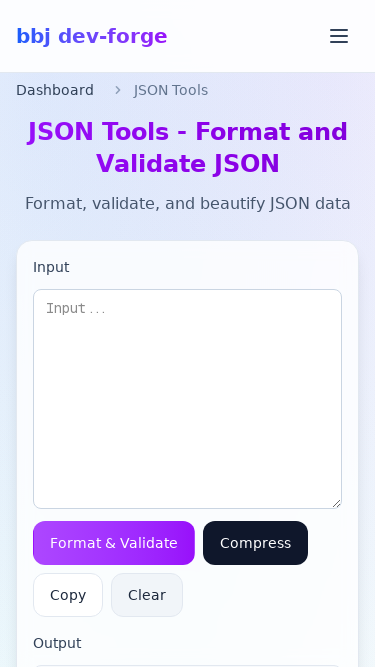

Waited 500ms for layout to stabilize
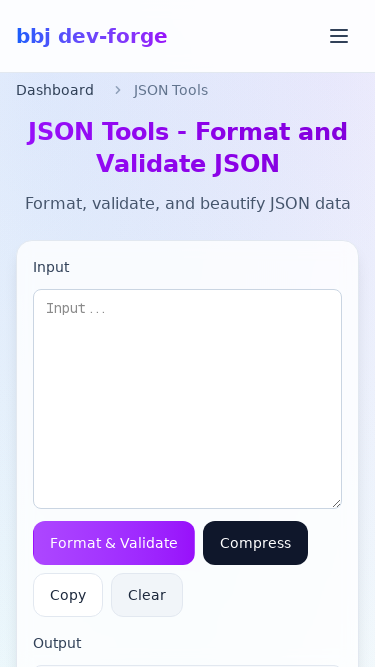

Verified input textarea is visible at 375x667
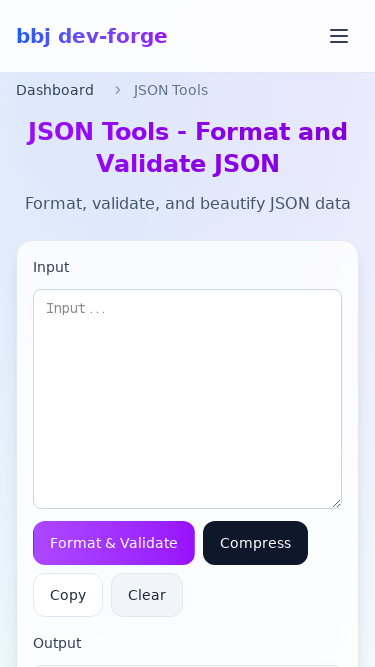

Verified Format & Validate button is visible at 375x667
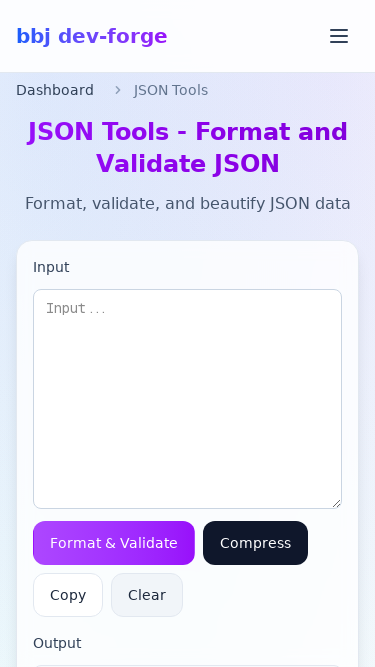

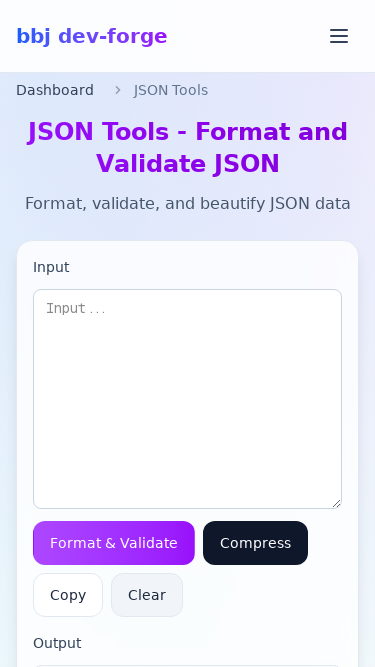